Tests keyboard key press functionality by sending Space and Left Arrow keys to an input element and verifying the page correctly displays which key was pressed.

Starting URL: http://the-internet.herokuapp.com/key_presses

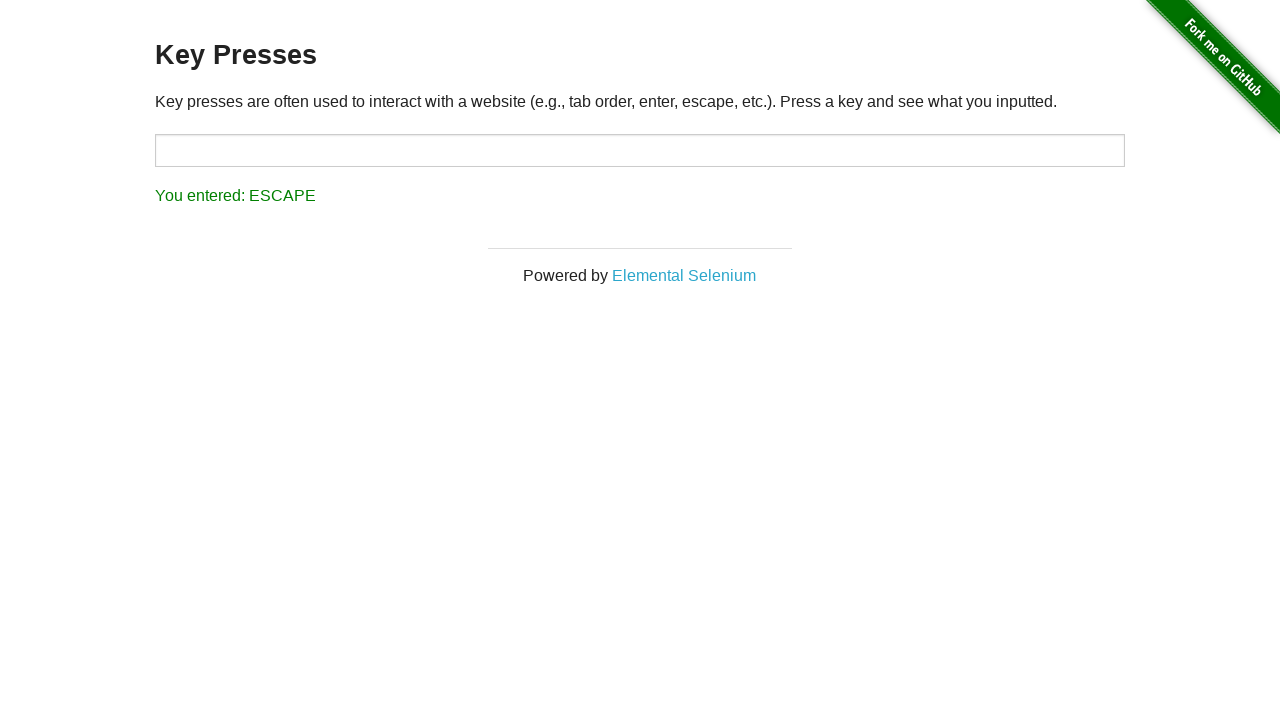

Pressed Space key on target input element on #target
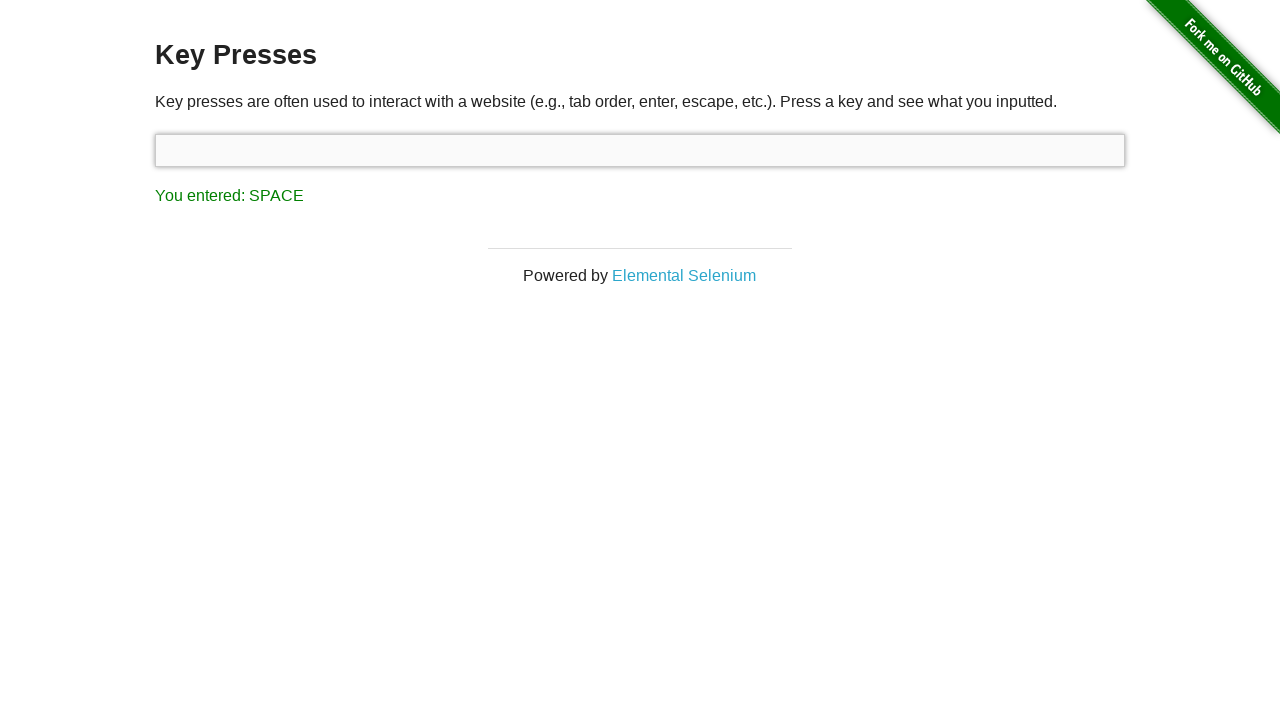

Result element loaded after Space key press
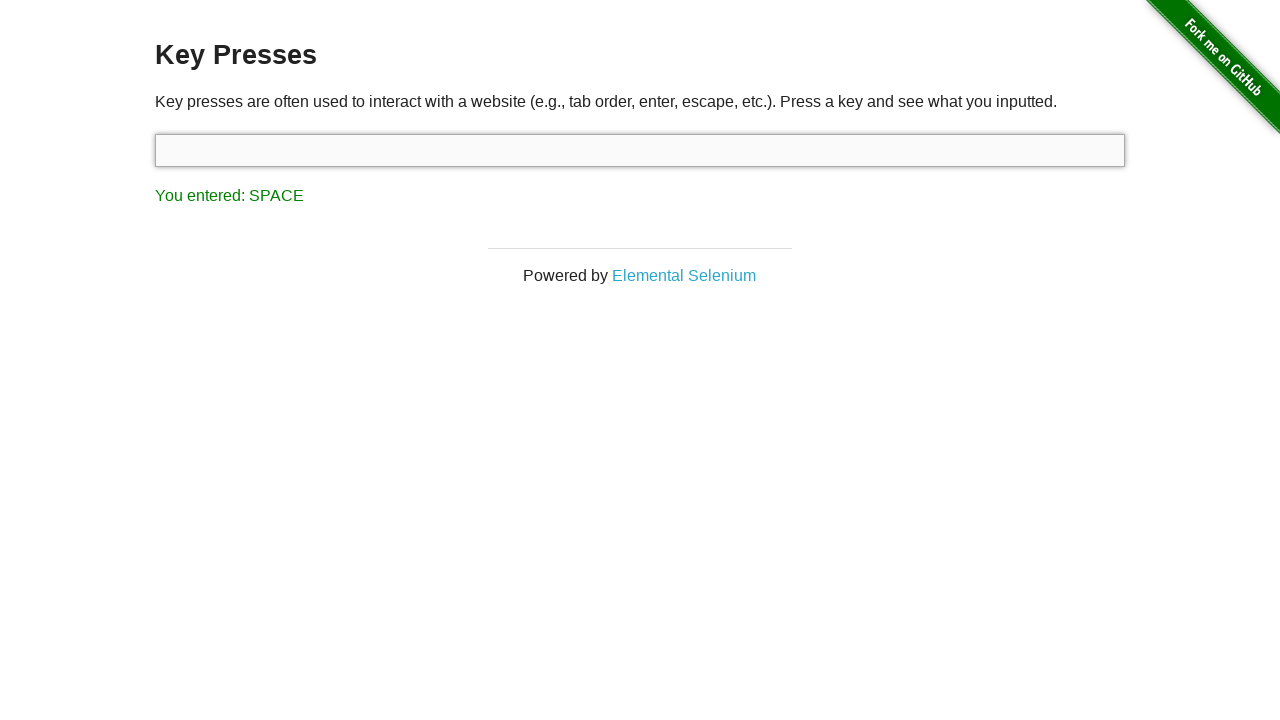

Verified that Space key press was correctly displayed in result
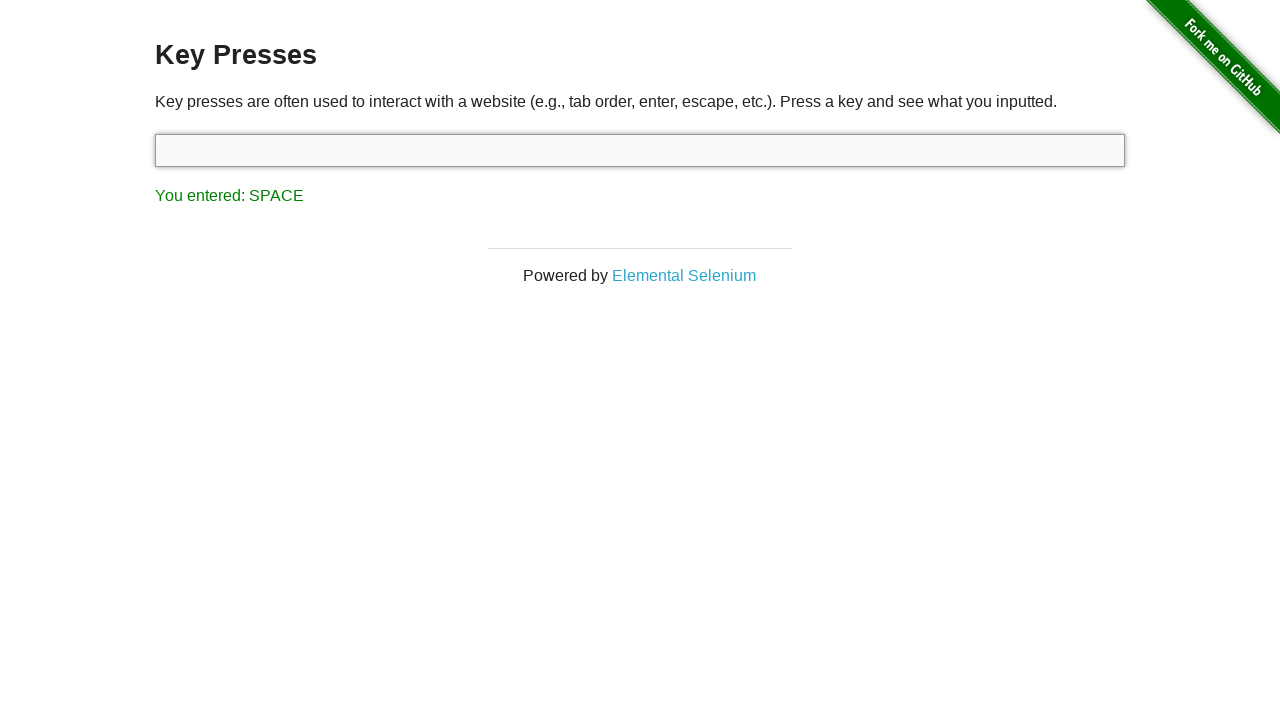

Pressed Left Arrow key
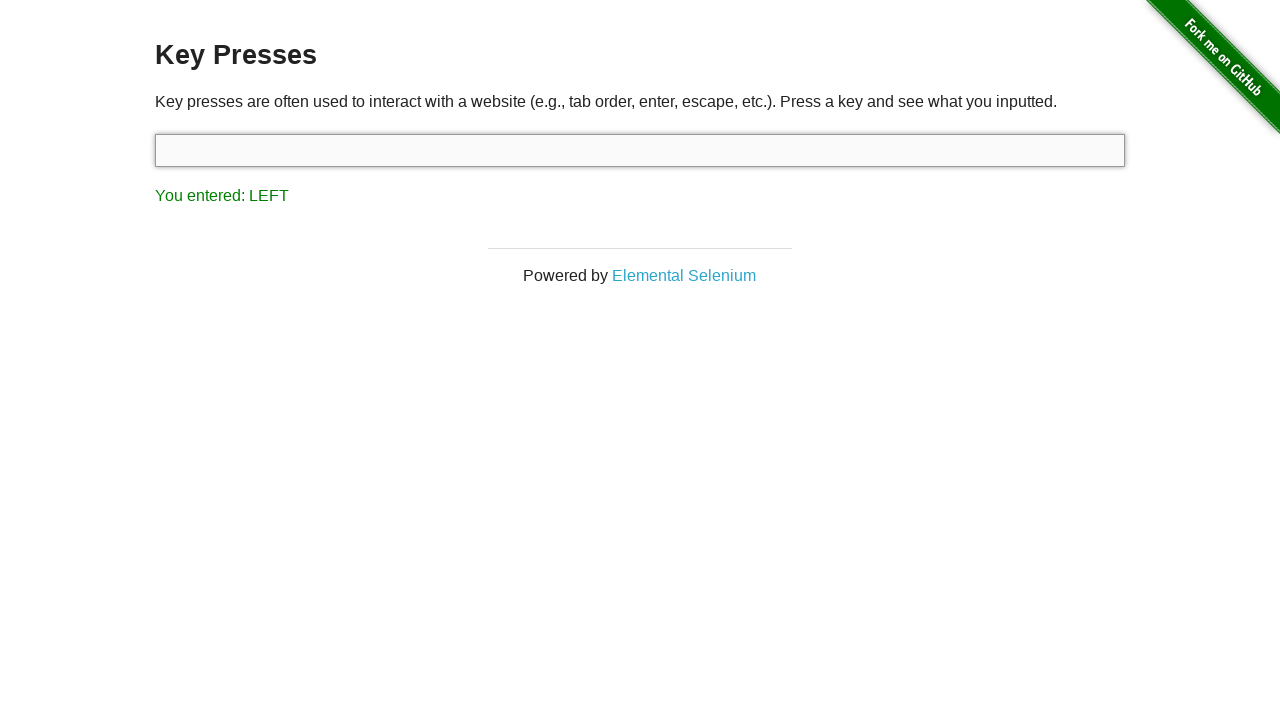

Verified that Left Arrow key press was correctly displayed in result
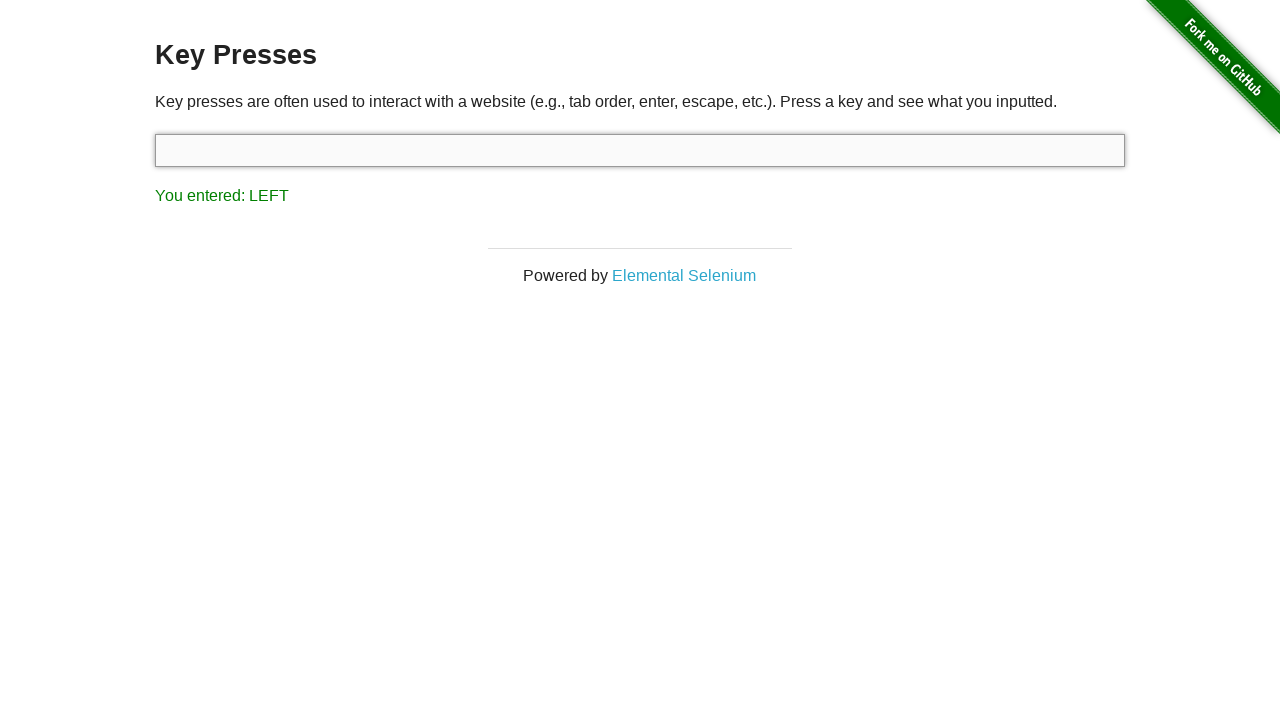

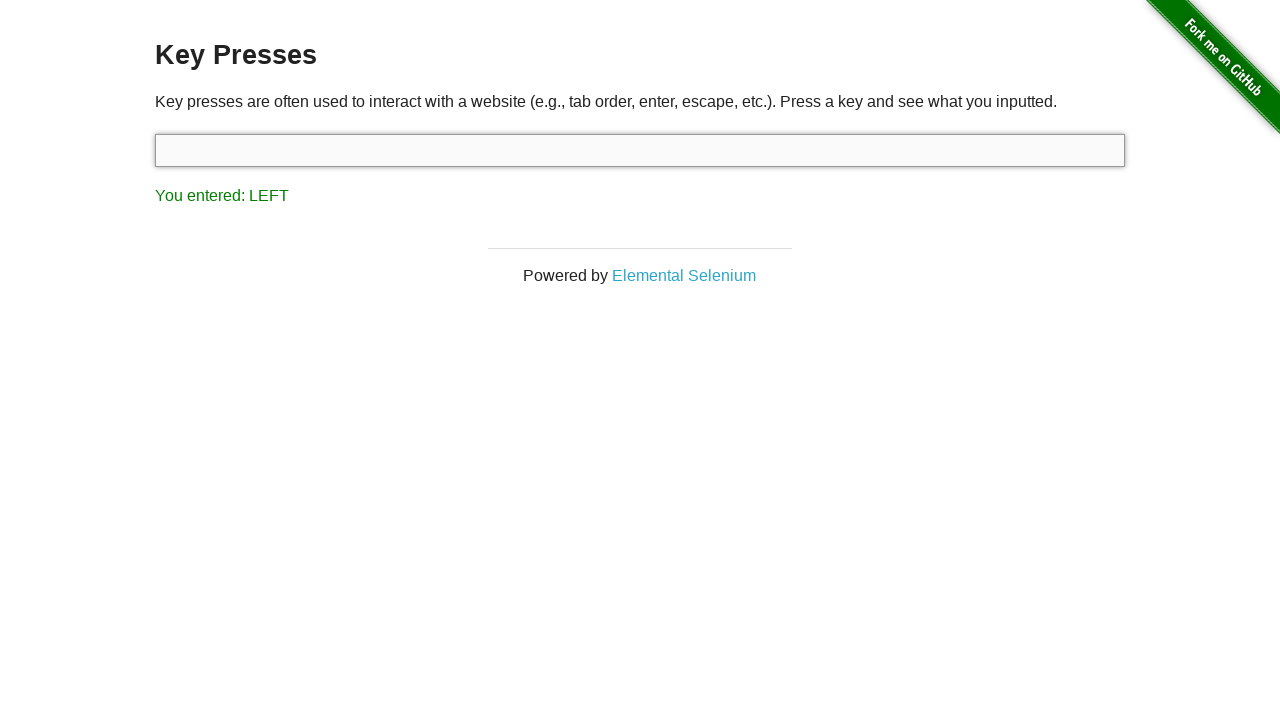